Tests product filtering functionality by navigating to a category and selecting a screen size filter option

Starting URL: https://www.fontele.ba

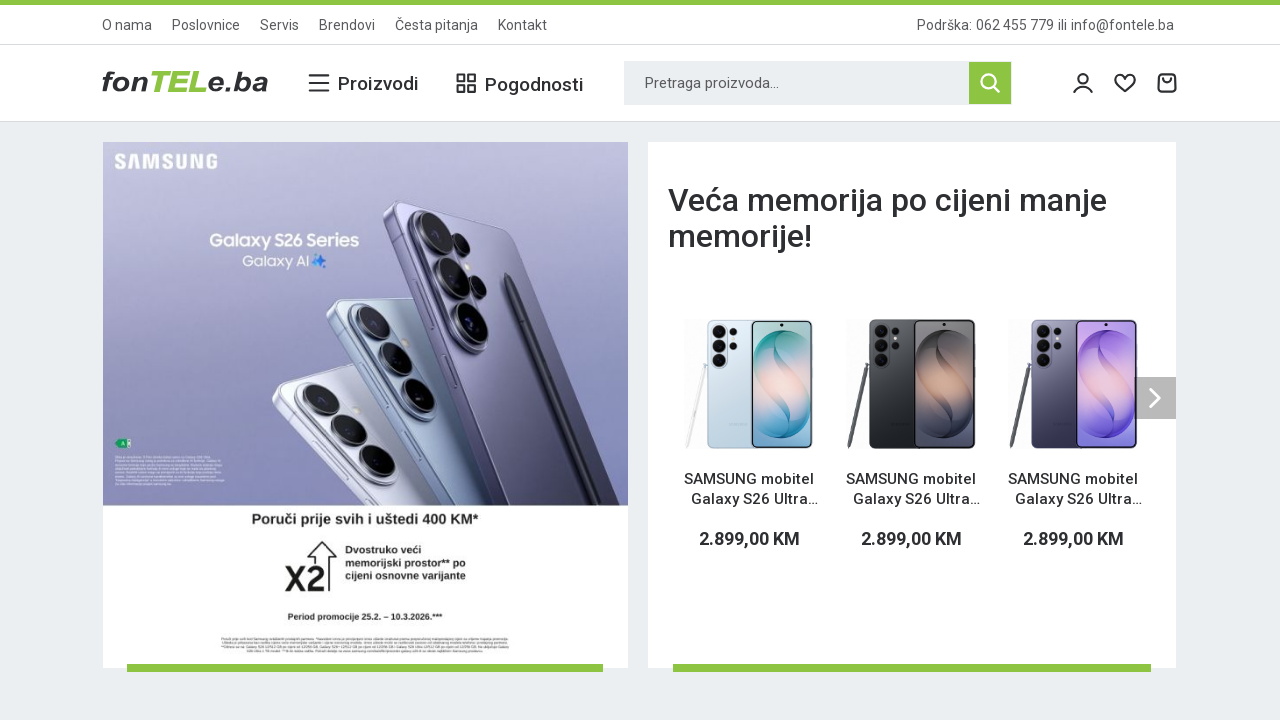

Clicked on 'Mobiteli' category in popular categories at (248, 360) on h3.category-name:has-text("Mobiteli")
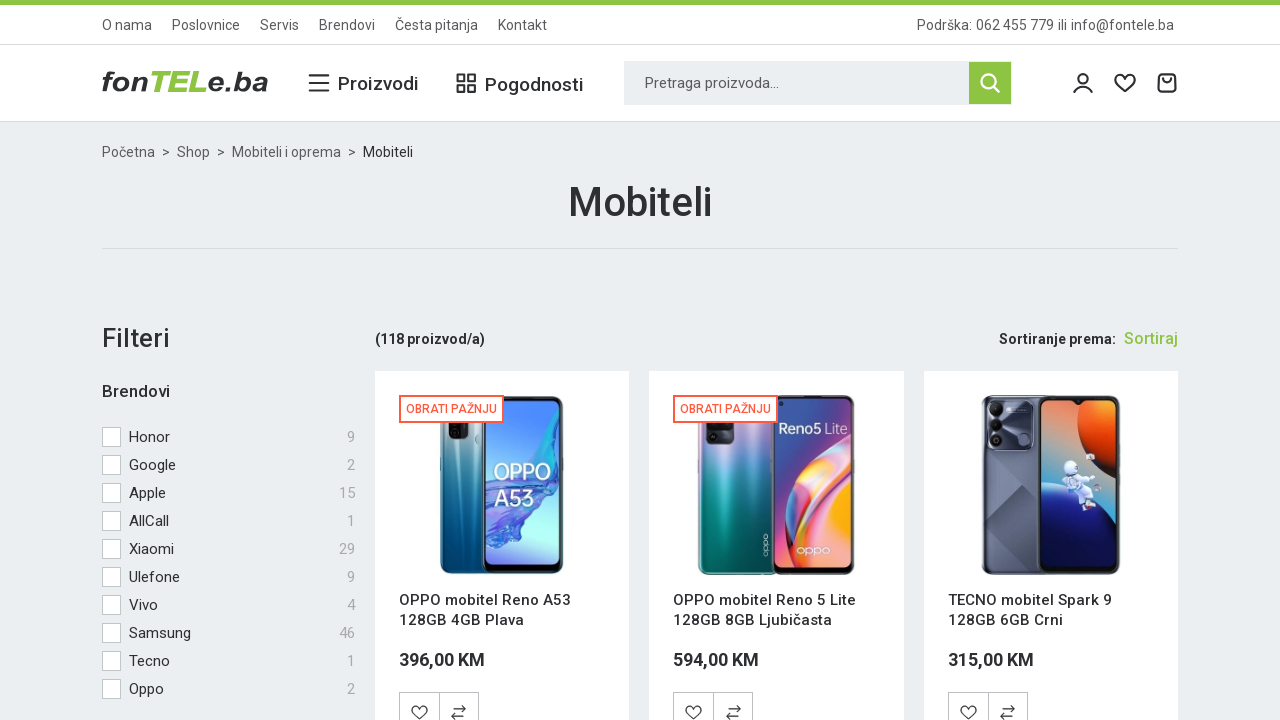

Selected screen size filter option (4-6 inches) at (112, 360) on input#velicina-ekrana_od-4-do-6.form-check-input
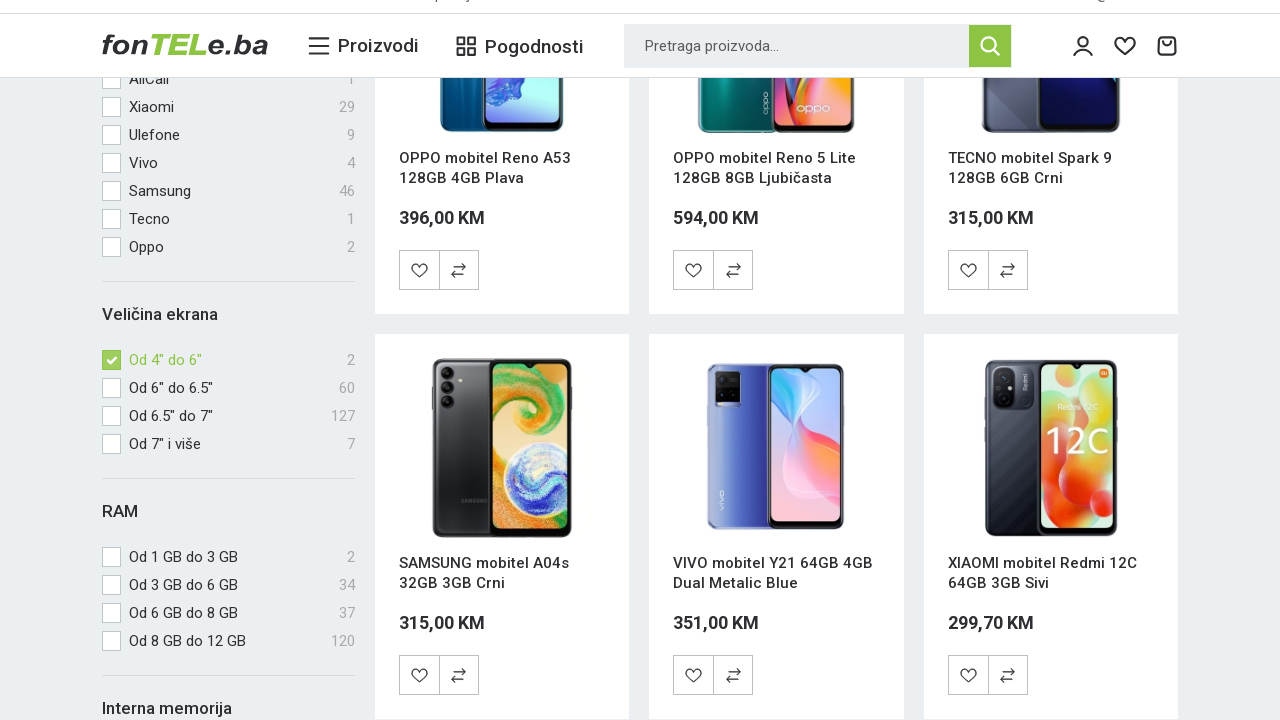

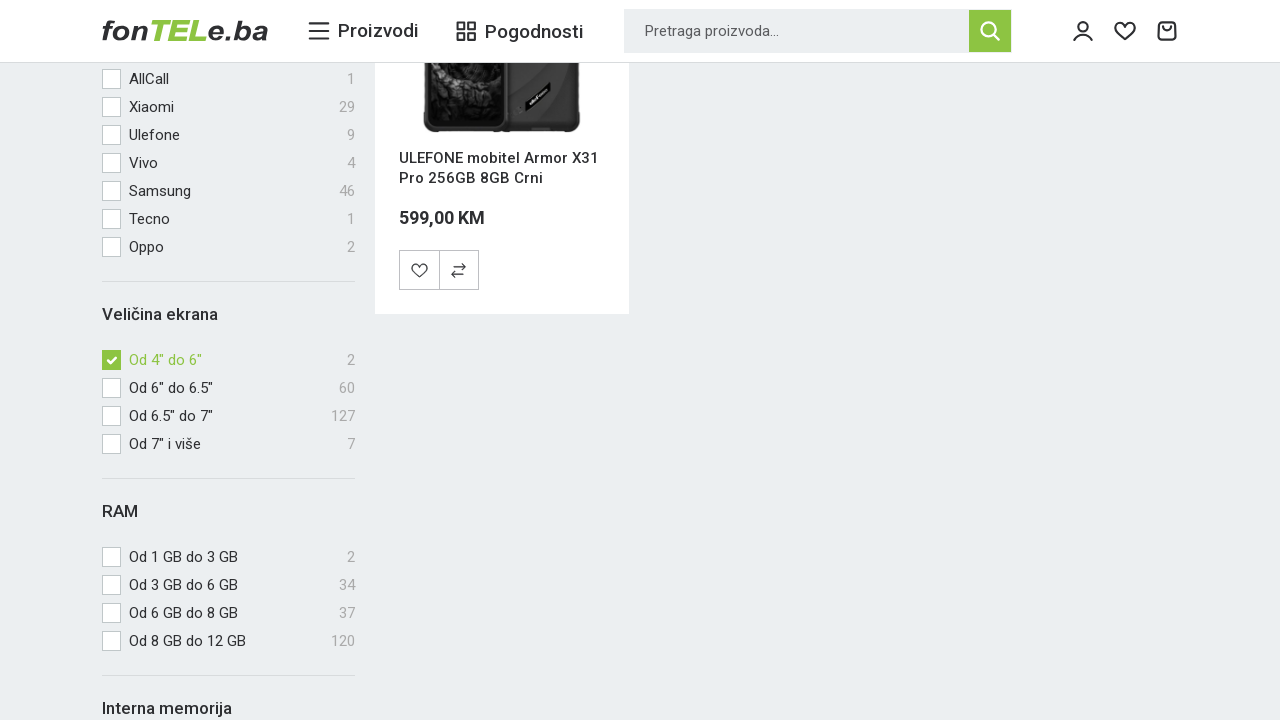